Tests checkbox functionality by clicking the first checkbox, then iterating through all checkboxes and selecting any that are not already selected.

Starting URL: https://rahulshettyacademy.com/AutomationPractice/

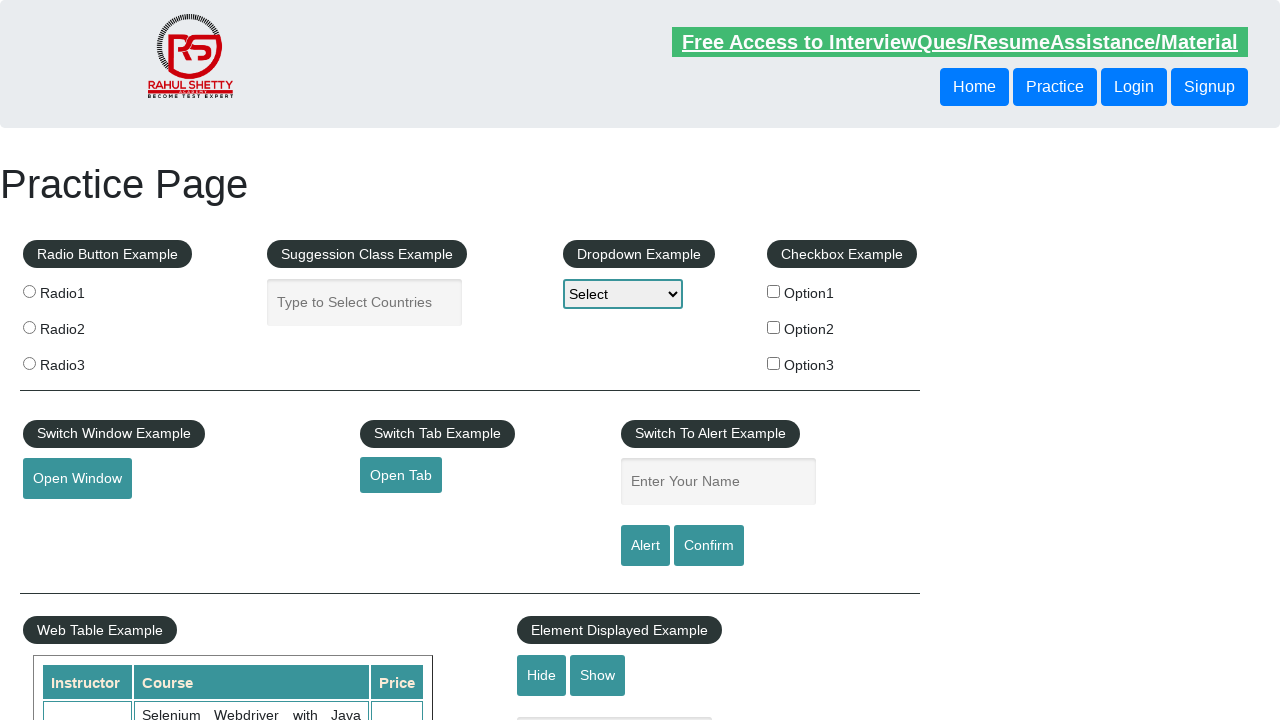

Clicked the first checkbox (checkBoxOption1) at (774, 291) on #checkBoxOption1
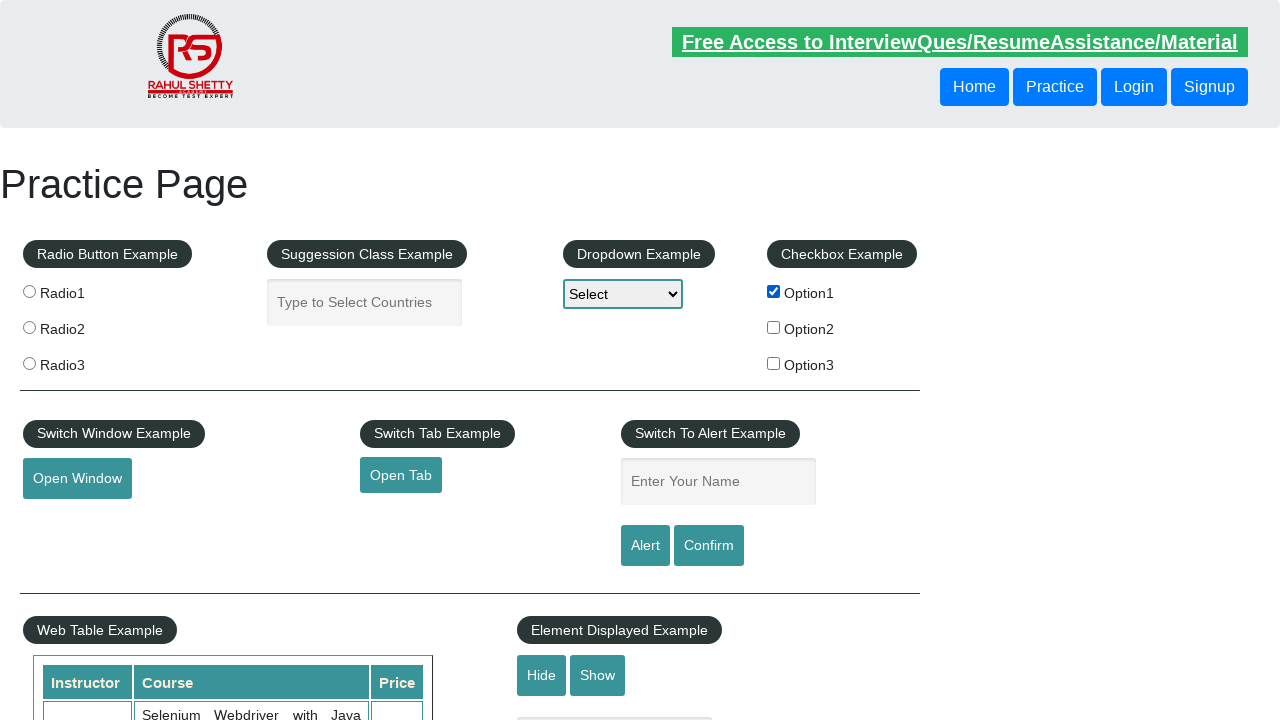

Waited 2 seconds for page to be ready
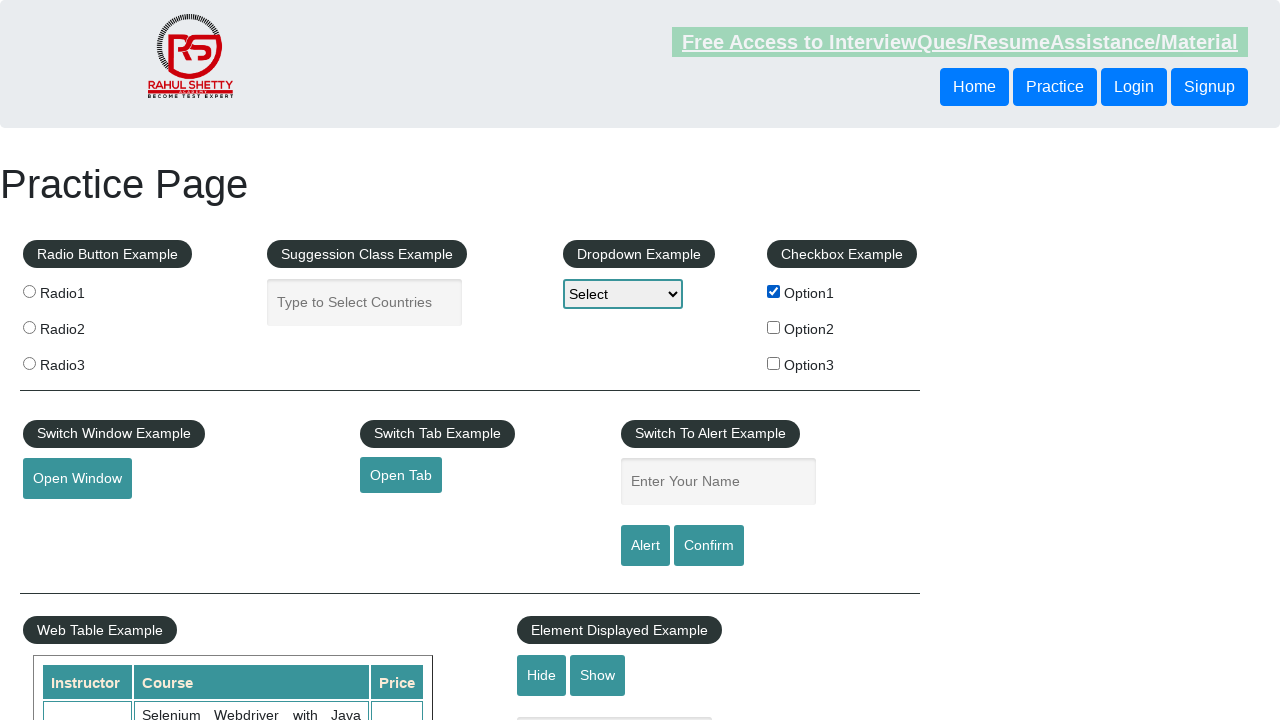

Retrieved all checkbox elements on the page
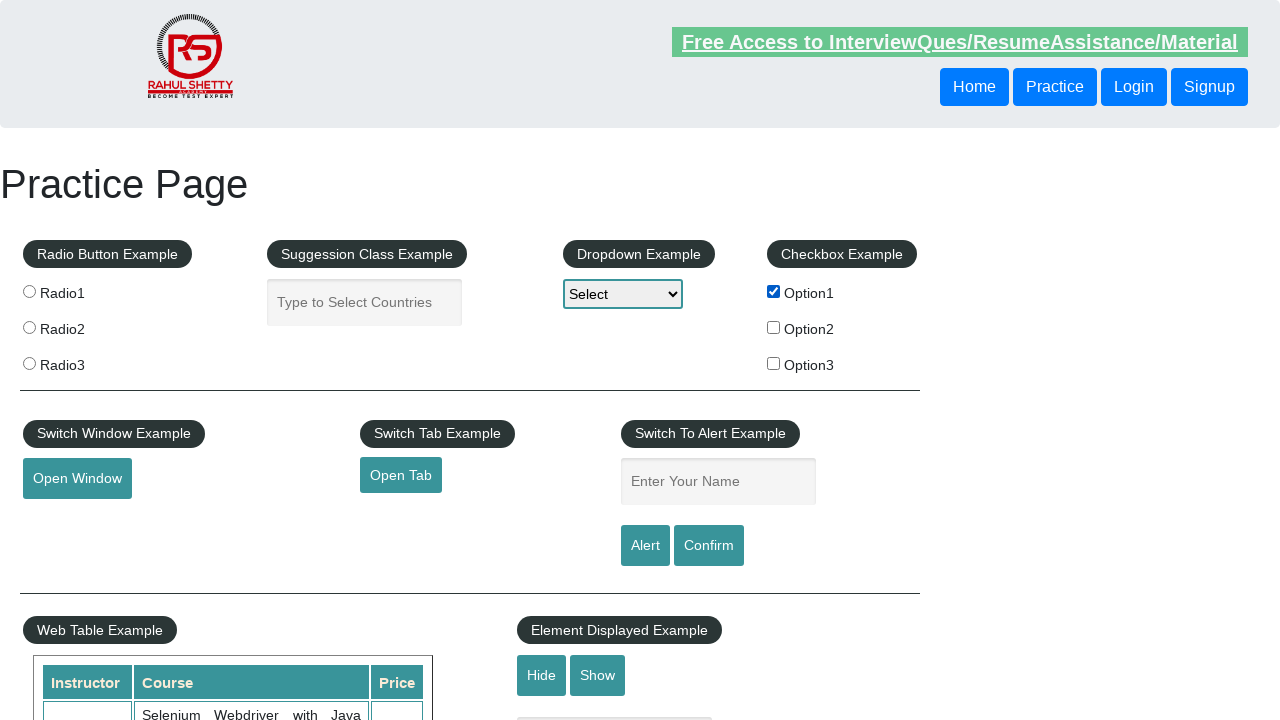

Clicked an unchecked checkbox to select it at (774, 327) on xpath=//input[@type='checkbox'] >> nth=1
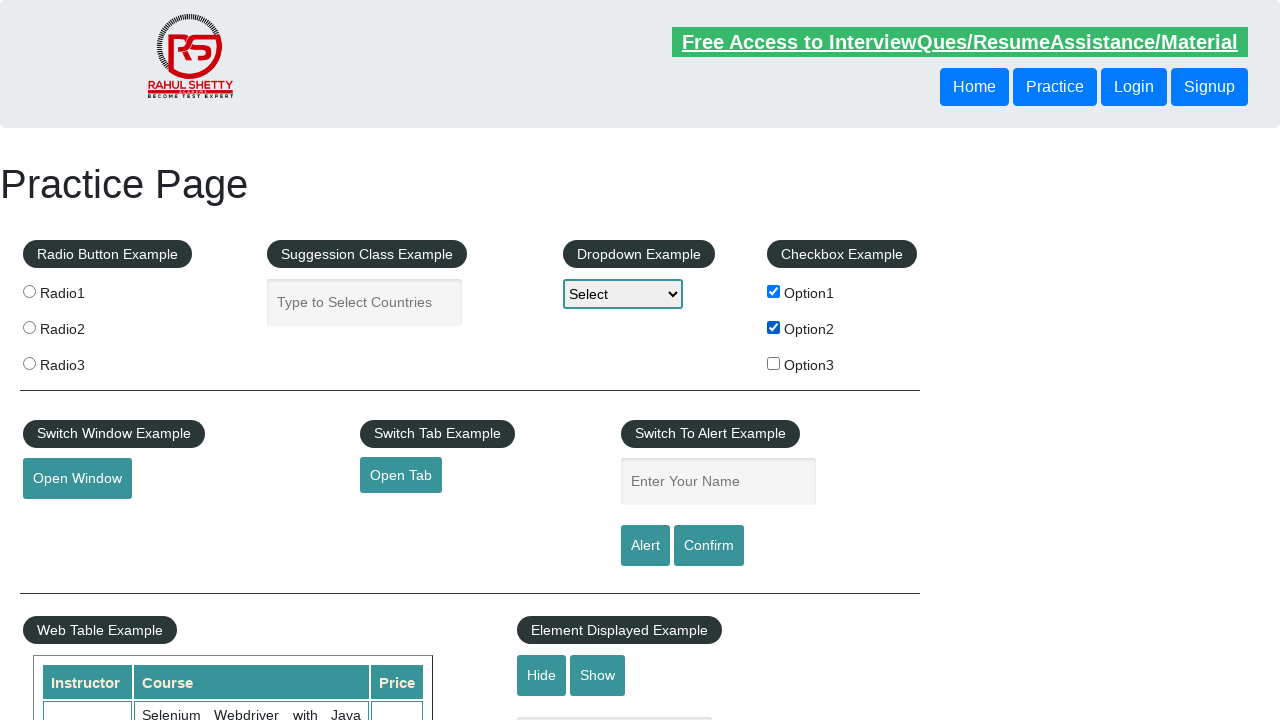

Clicked an unchecked checkbox to select it at (774, 363) on xpath=//input[@type='checkbox'] >> nth=2
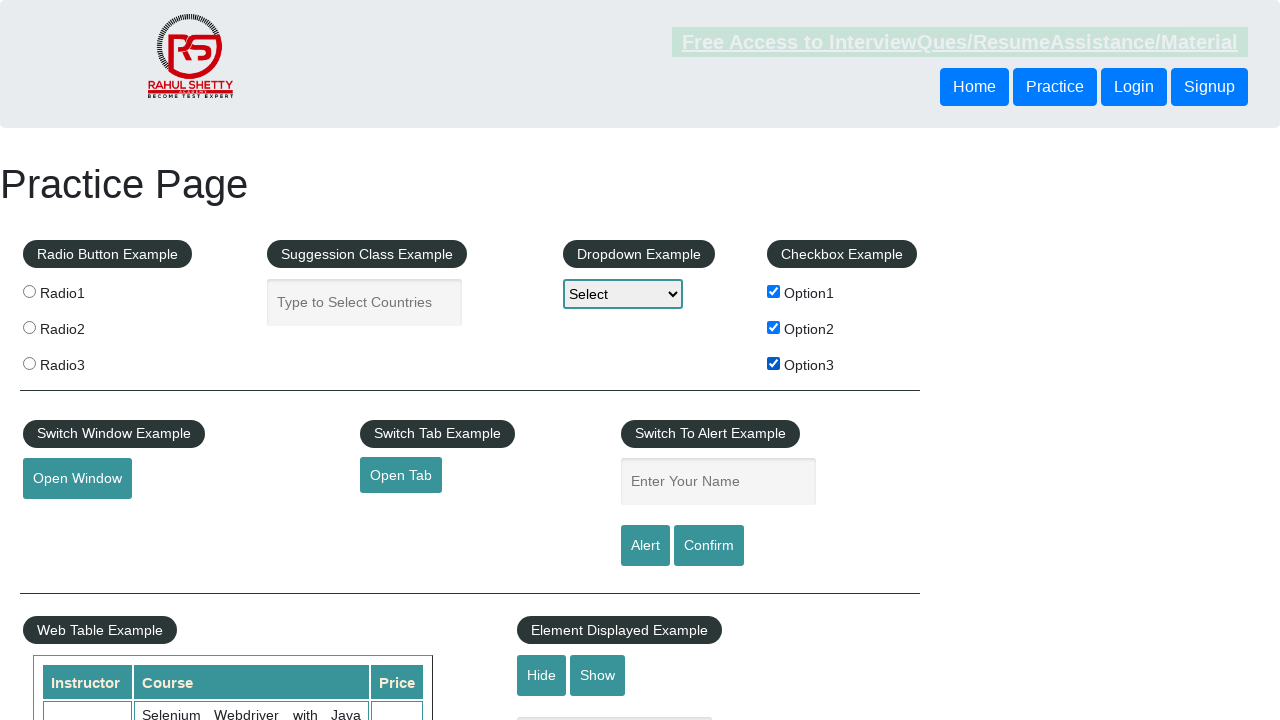

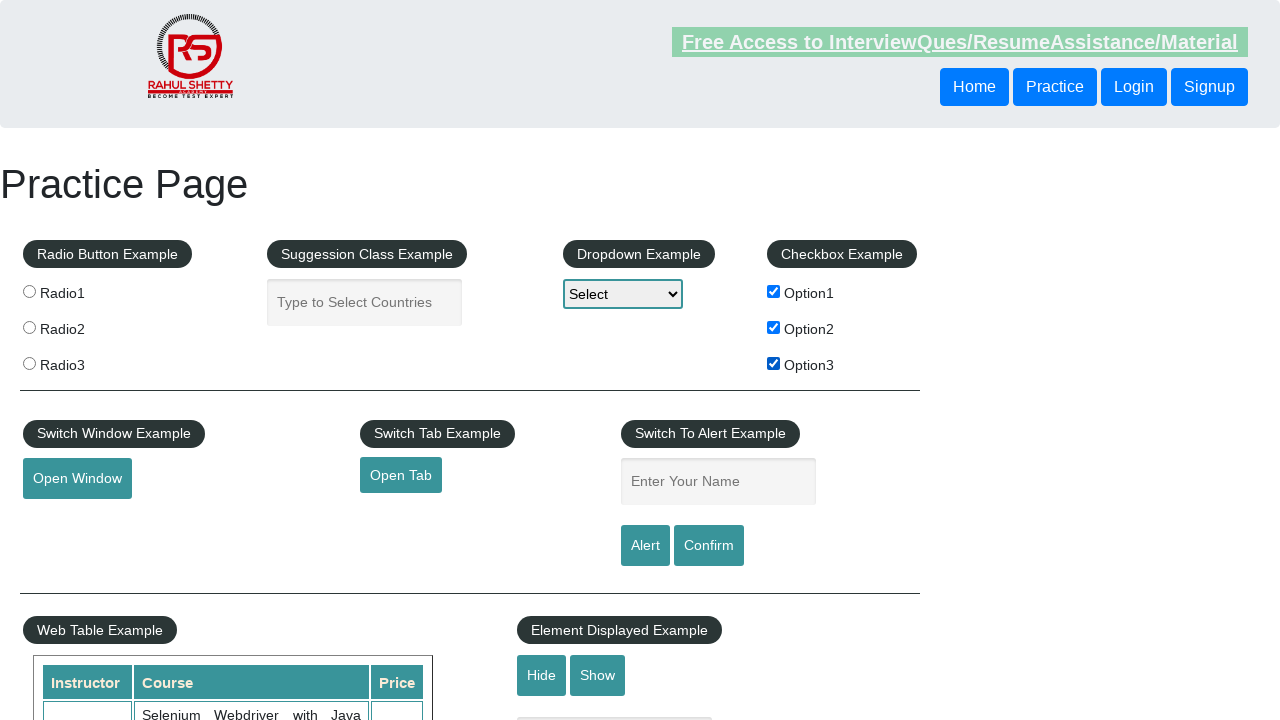